Navigates to the Goiás Official Diary website and clicks the button to download the complete diary document.

Starting URL: https://diariooficial.abc.go.gov.br/

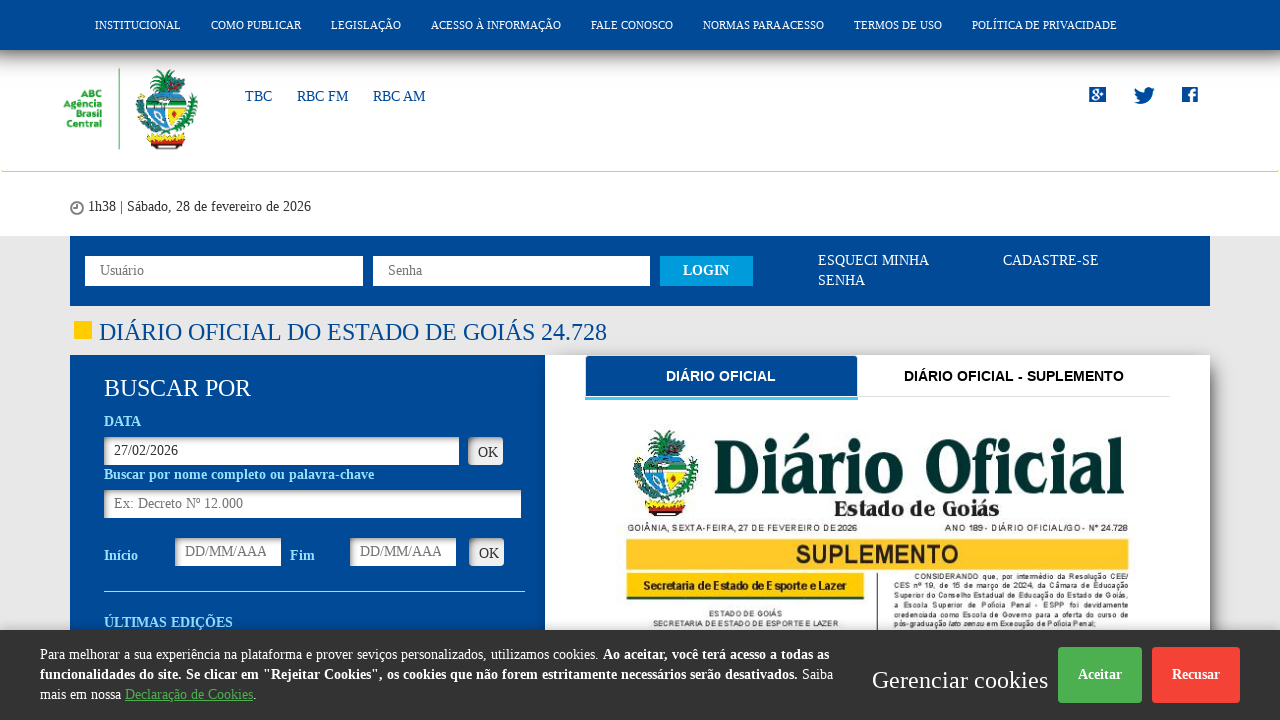

Waited for download complete diary button to be available
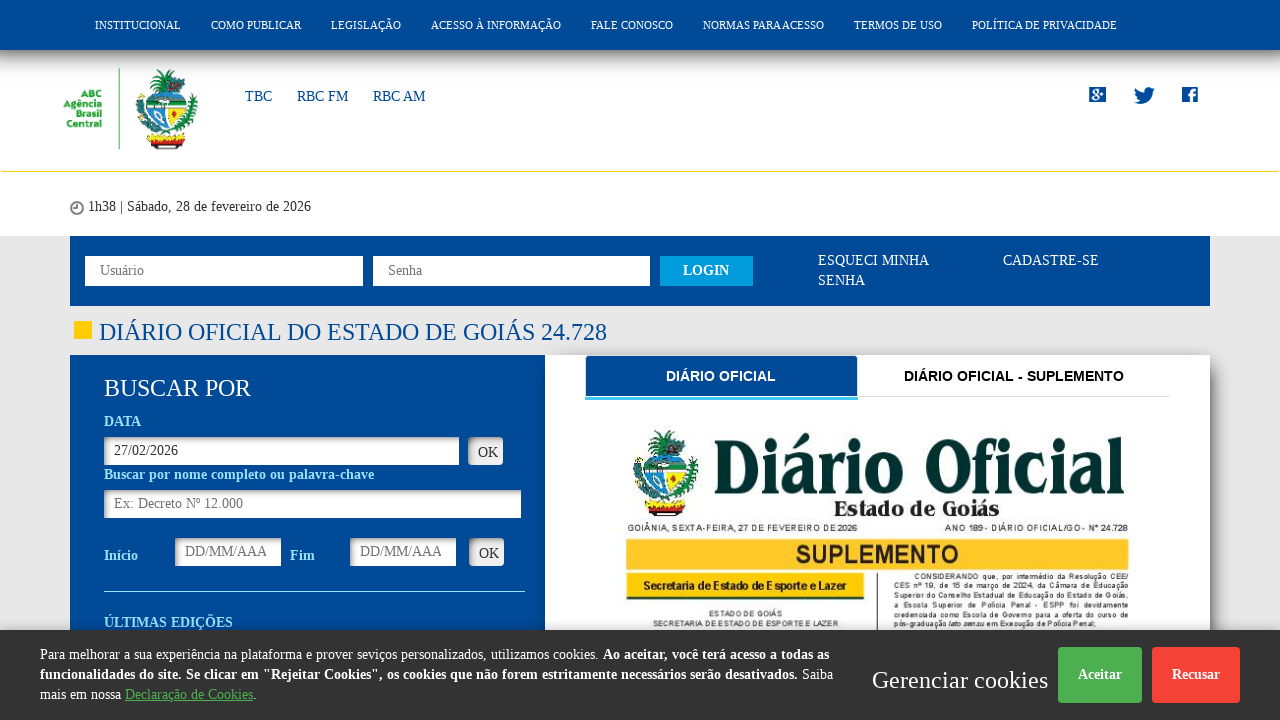

Clicked the download complete diary button at (878, 302) on #baixar-diario-completo
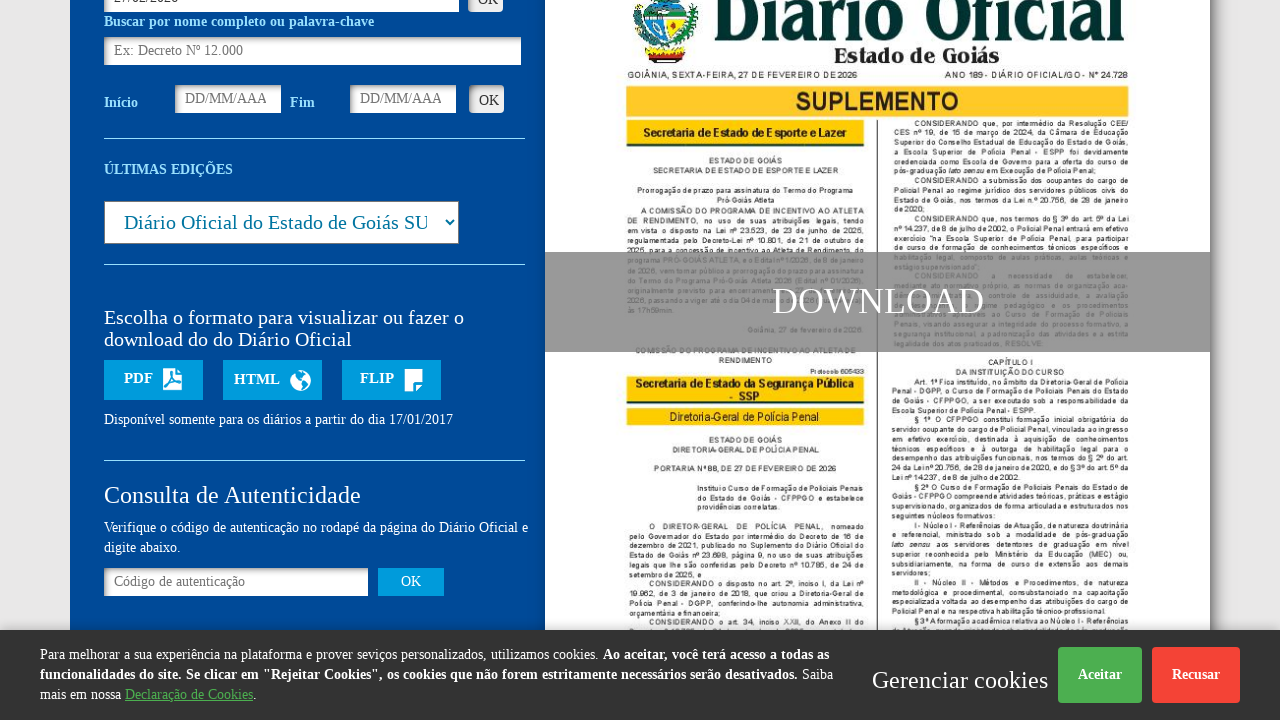

Waited 3 seconds for download to initiate
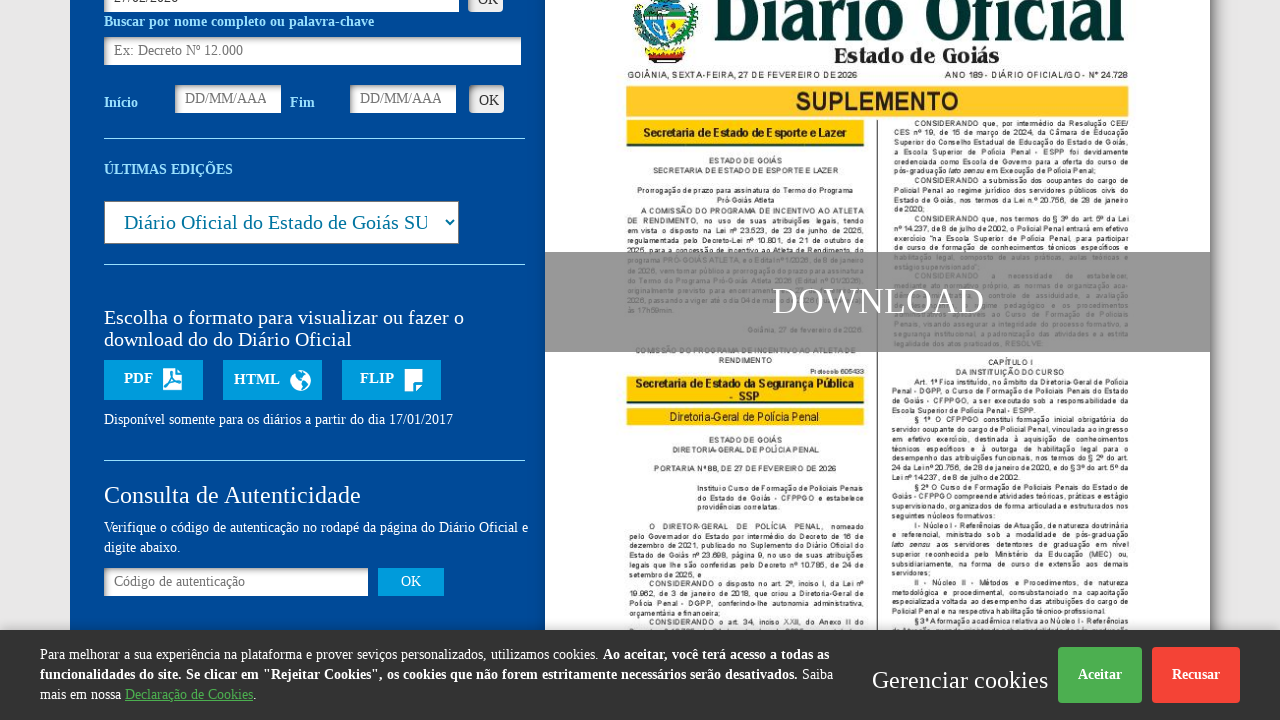

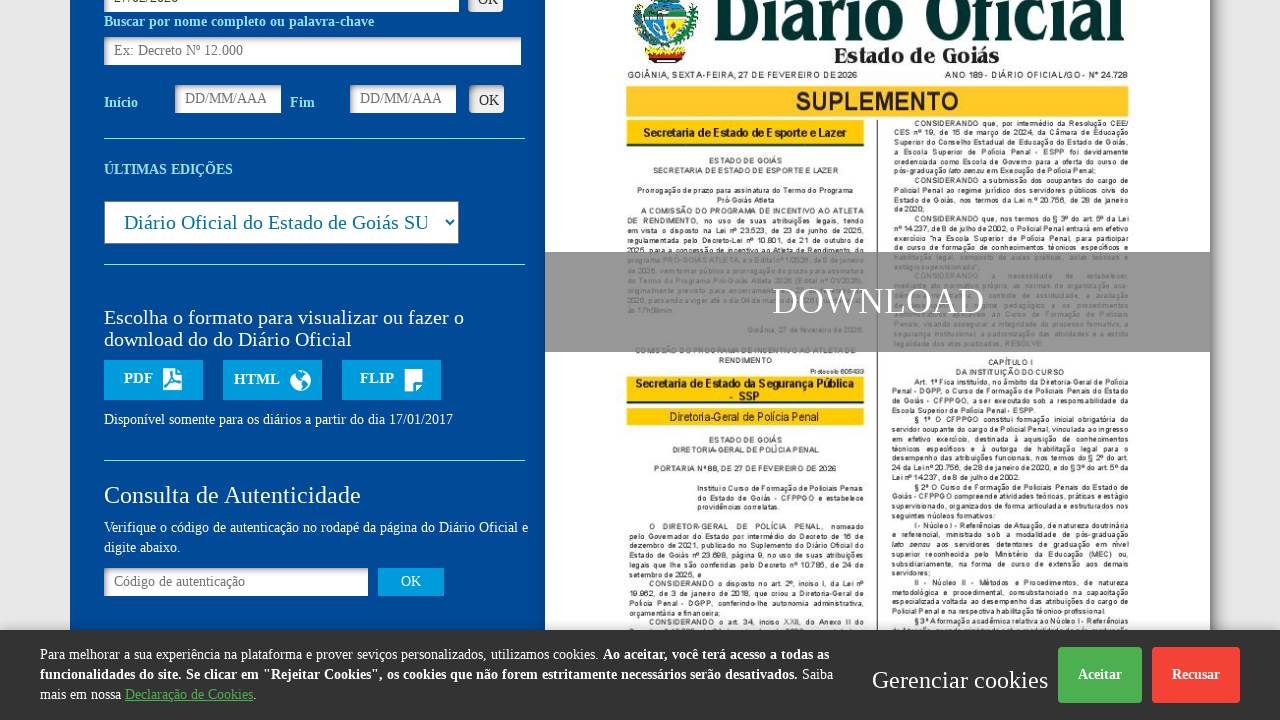